Tests checkbox functionality by navigating to a checkboxes page, clicking checkboxes, and verifying their selection states

Starting URL: https://practice.cydeo.com/

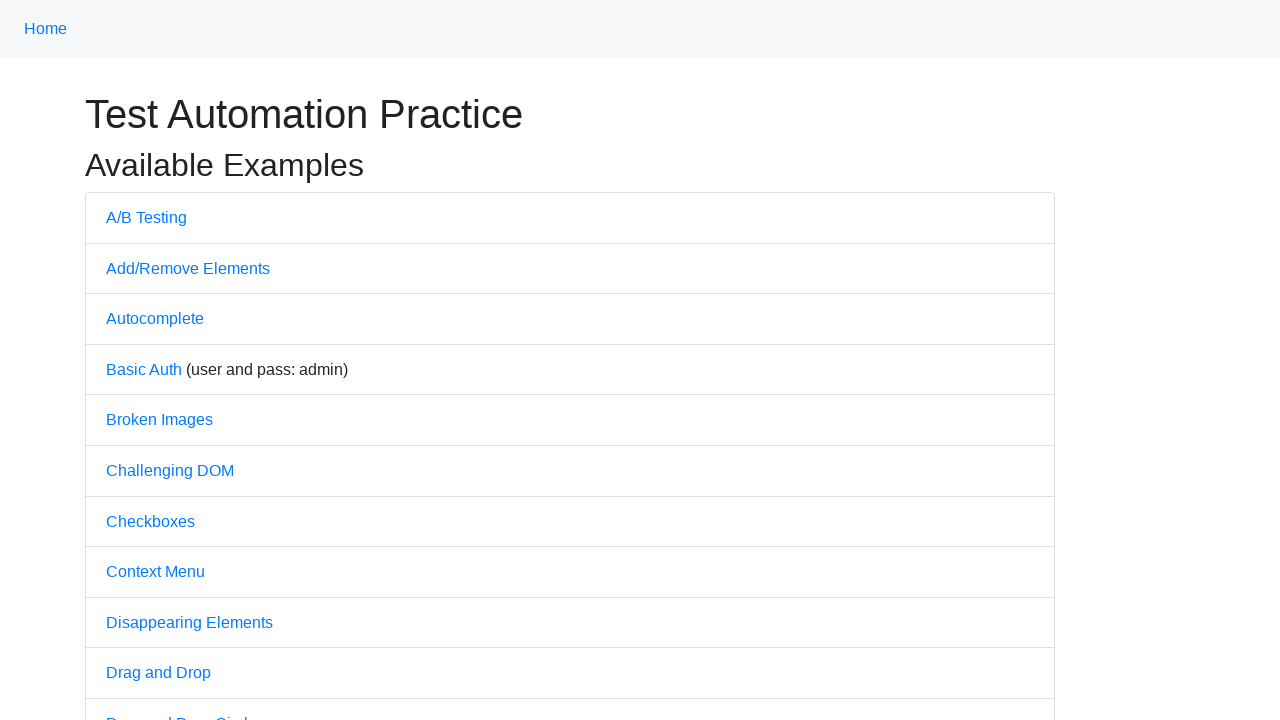

Clicked Checkboxes link to navigate to checkboxes page at (150, 521) on xpath=//ul[@class='list-group']/li/a[.='Checkboxes']
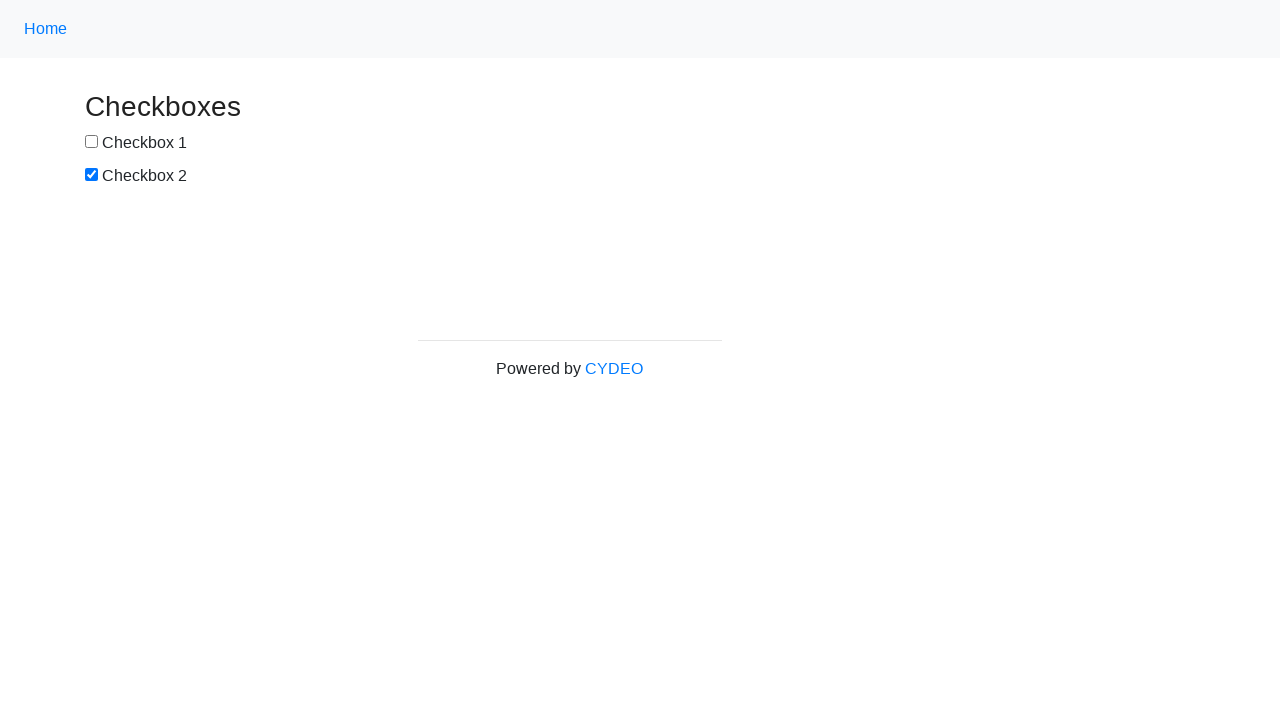

Clicked Checkbox 1 to select it at (92, 142) on xpath=//form/input[@id='box1']
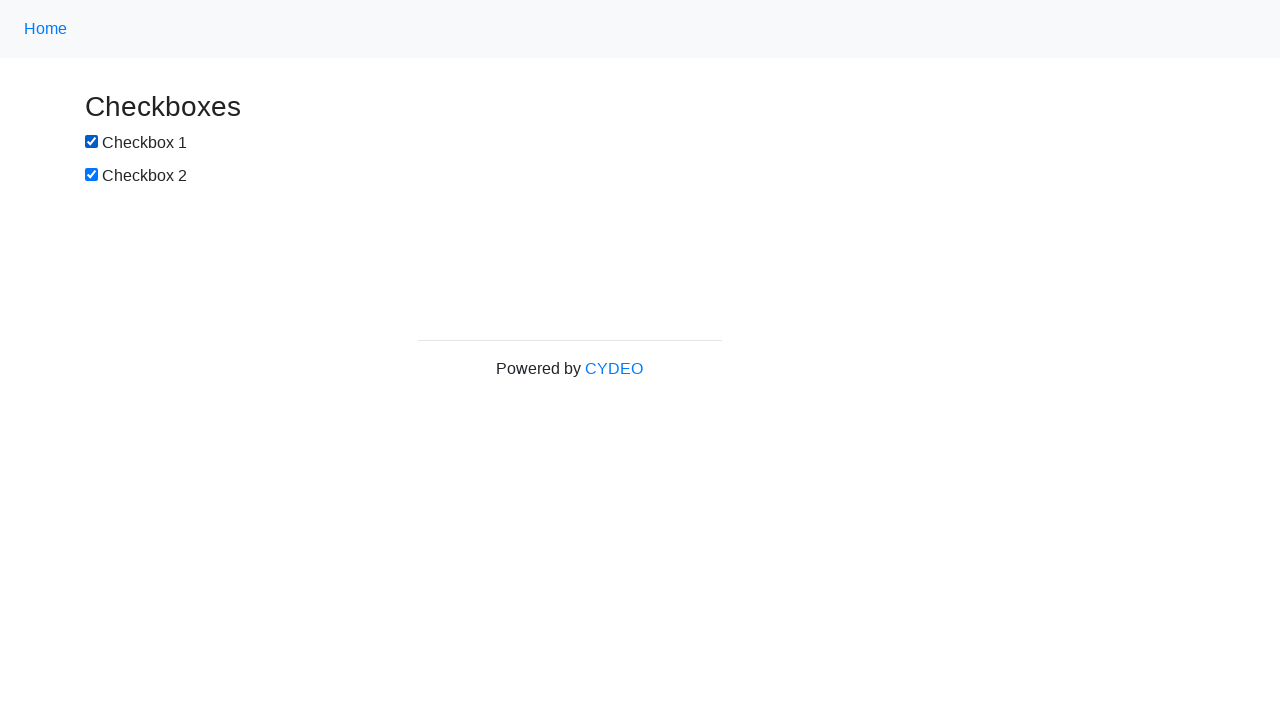

Clicked Checkbox 2 to uncheck it at (92, 175) on xpath=//form/input[@id='box2']
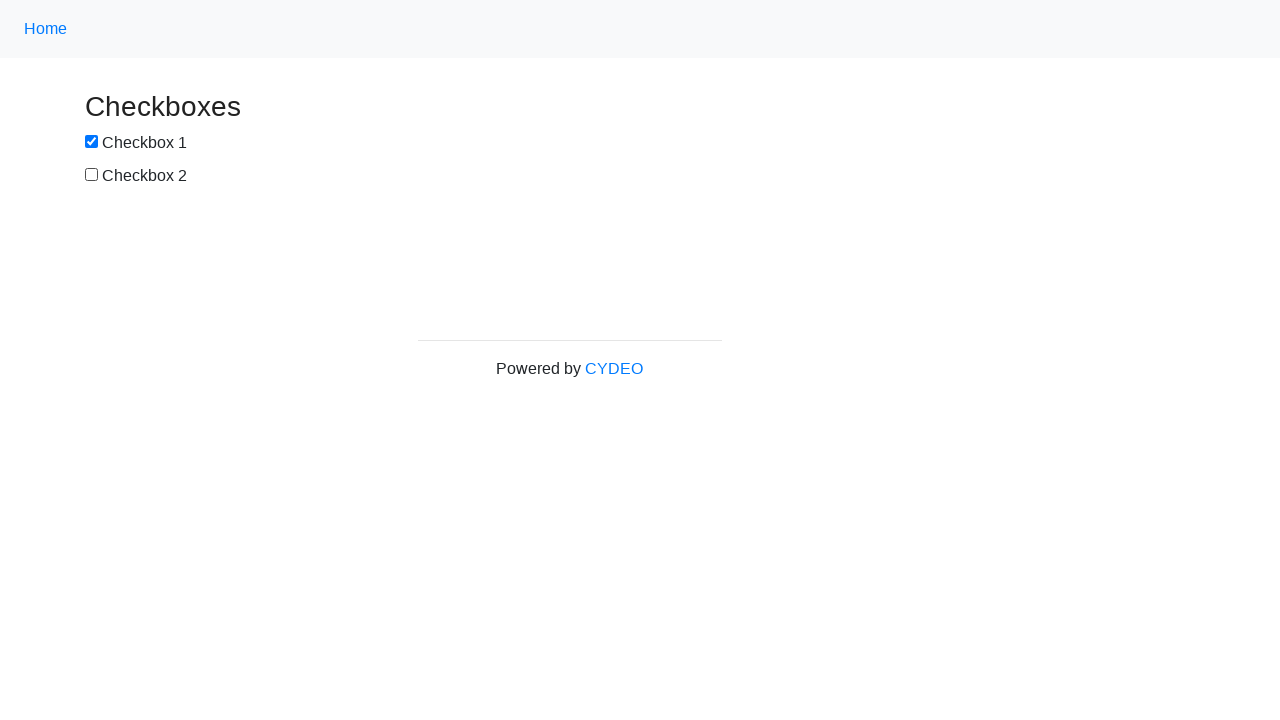

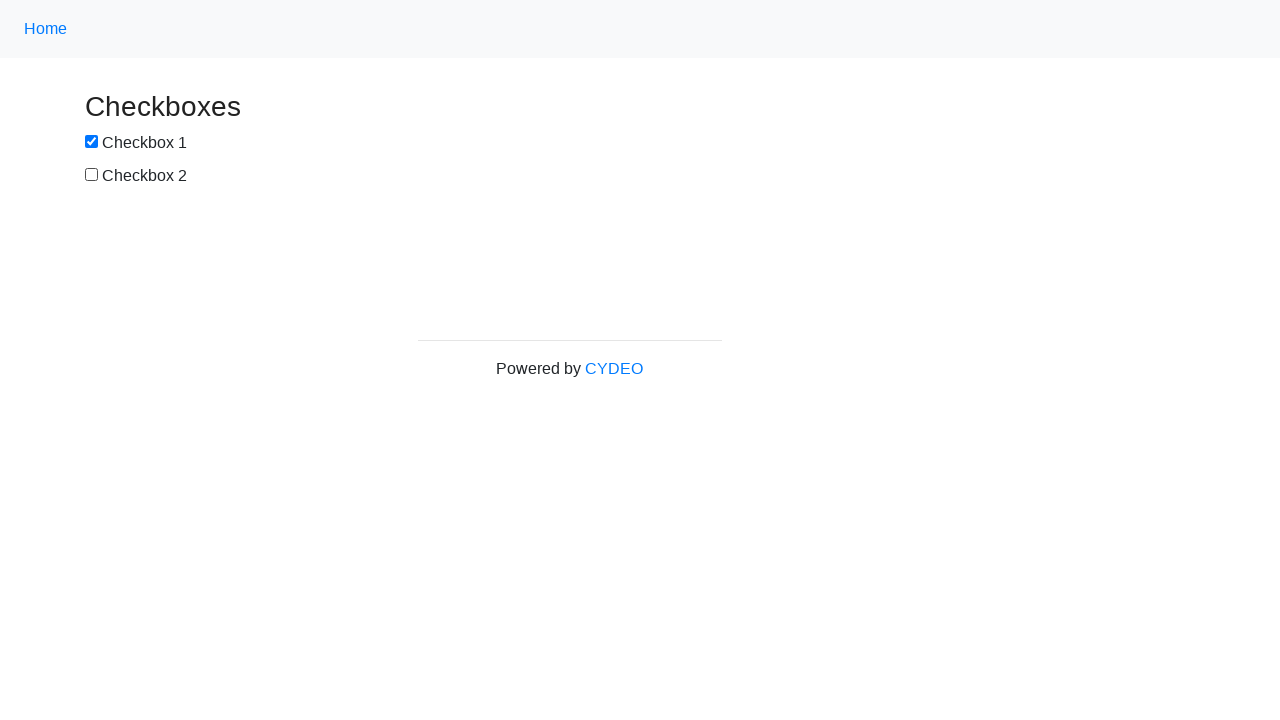